Tests that new todo items are appended to the bottom of the list by creating 3 items and verifying the count.

Starting URL: https://demo.playwright.dev/todomvc

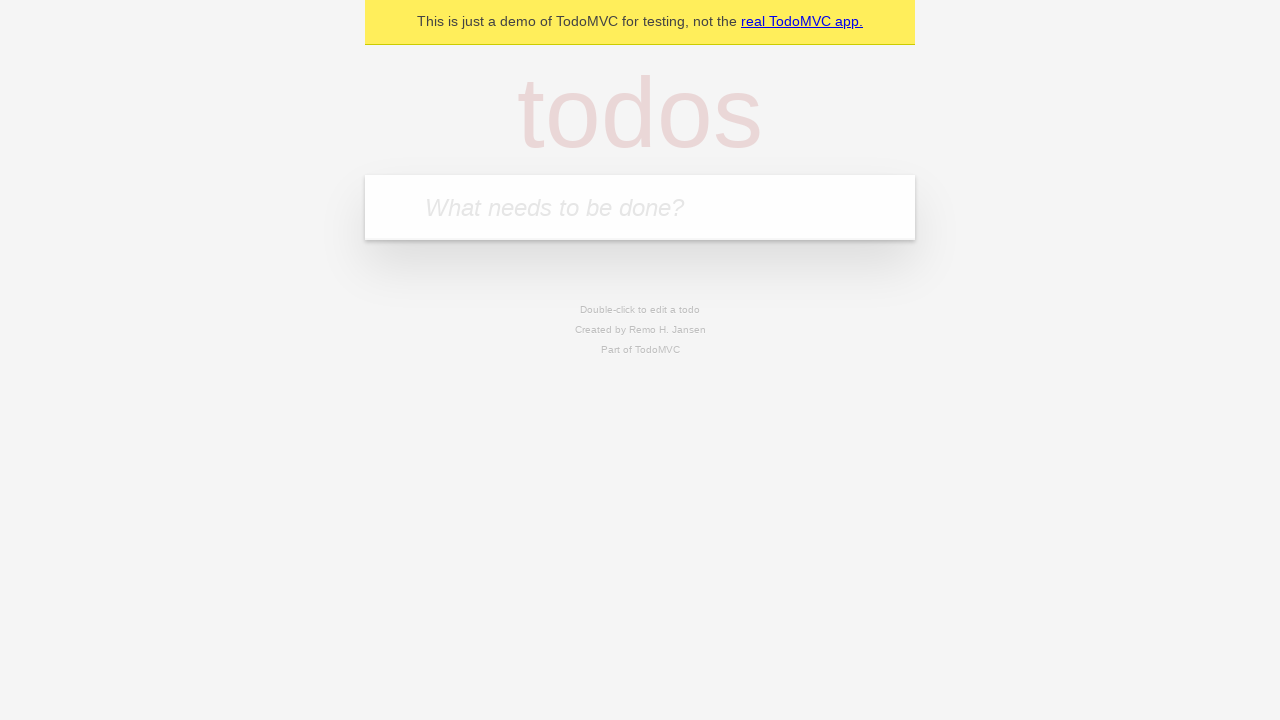

Filled todo input with 'buy some cheese' on internal:attr=[placeholder="What needs to be done?"i]
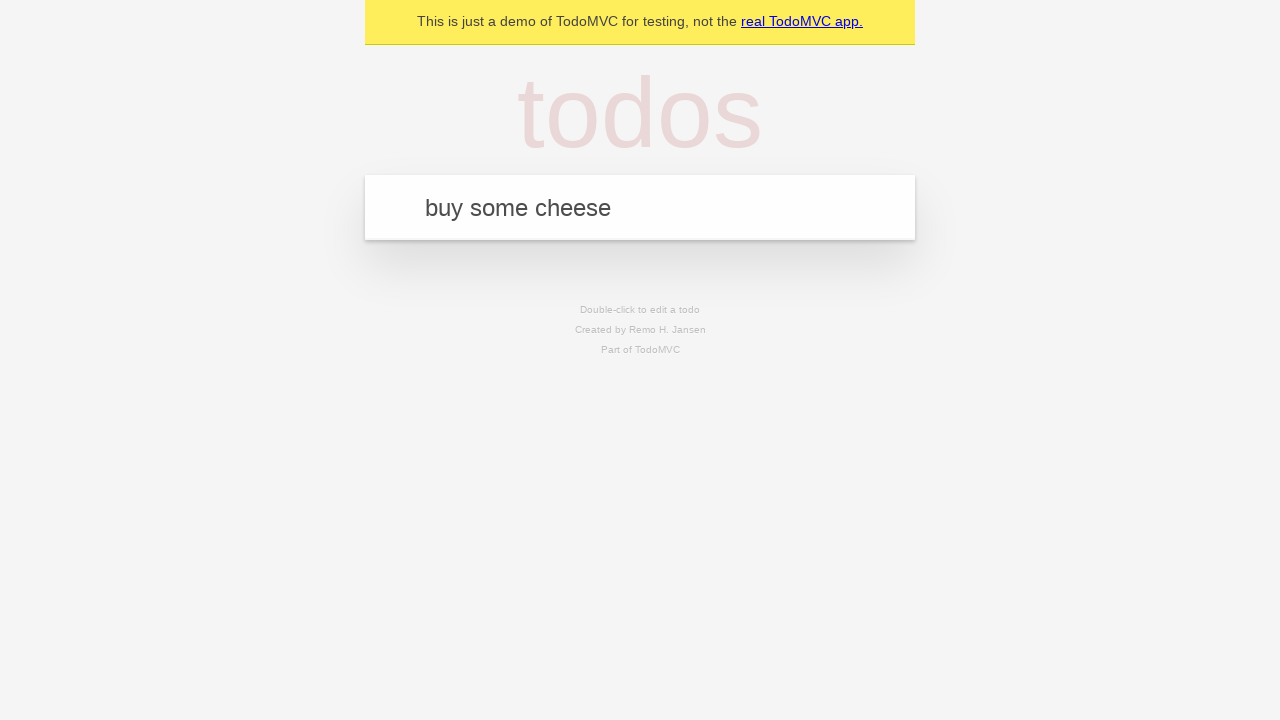

Pressed Enter to add first todo item on internal:attr=[placeholder="What needs to be done?"i]
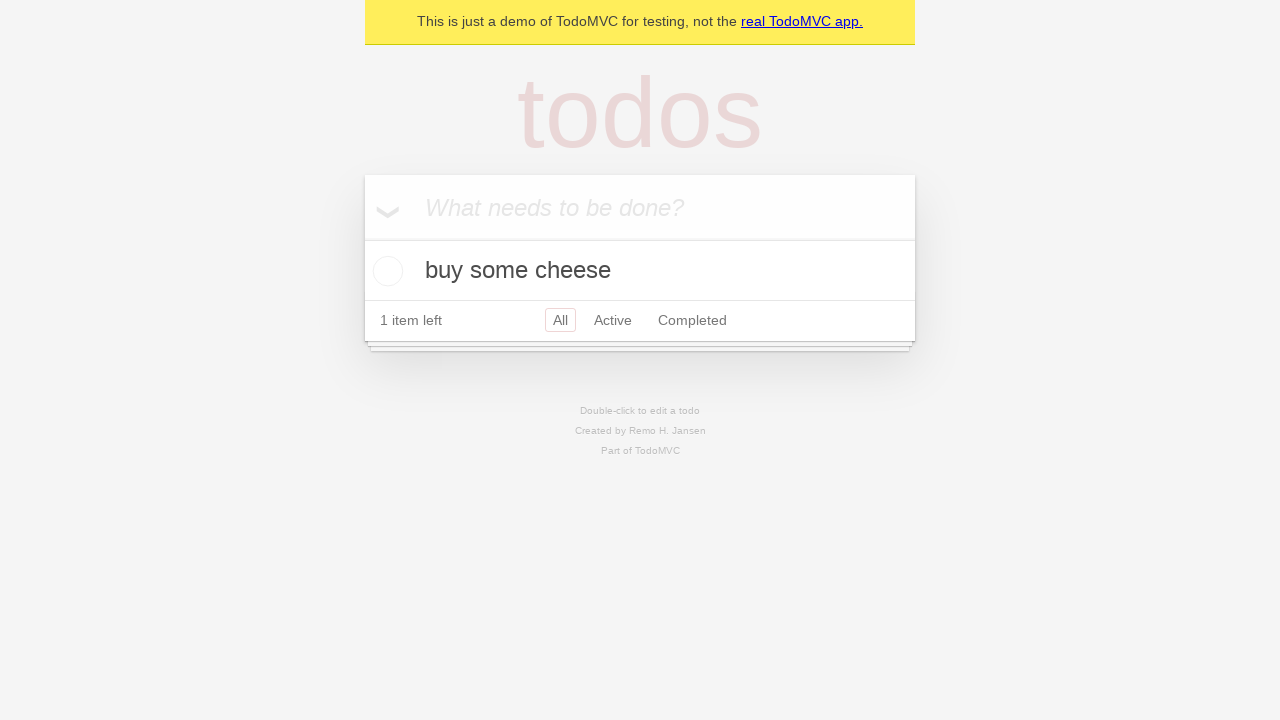

Filled todo input with 'feed the cat' on internal:attr=[placeholder="What needs to be done?"i]
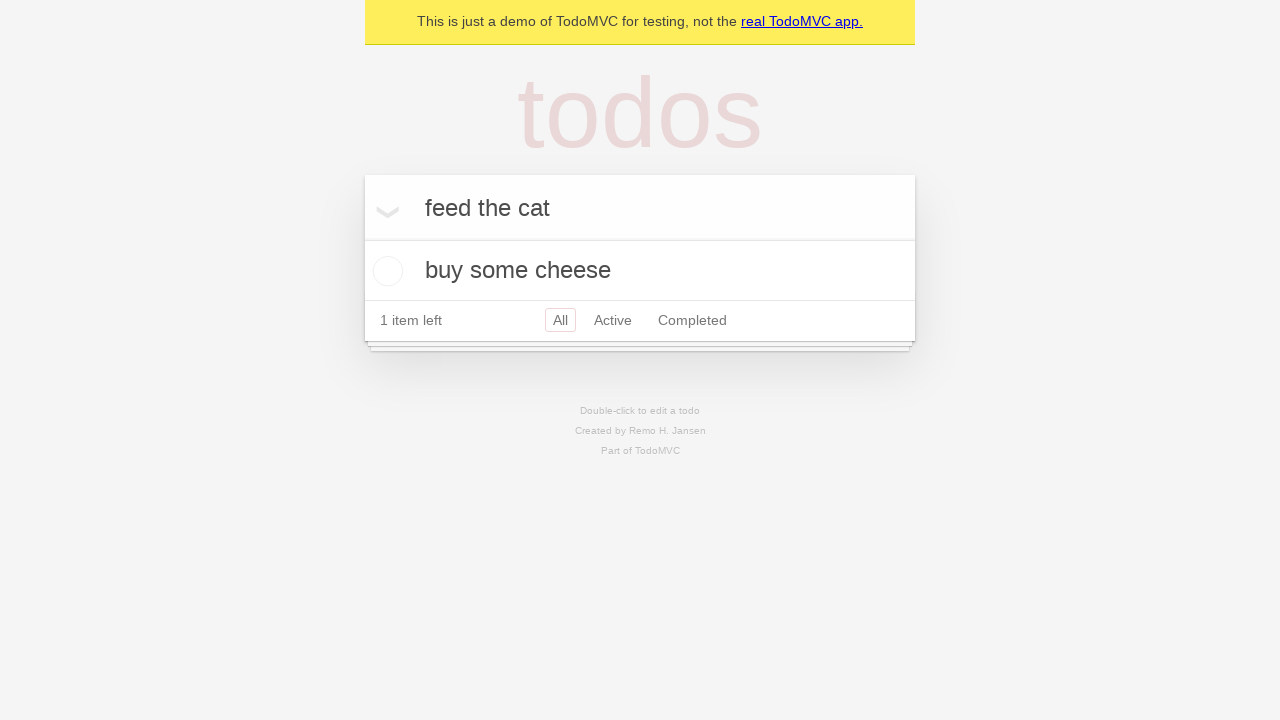

Pressed Enter to add second todo item on internal:attr=[placeholder="What needs to be done?"i]
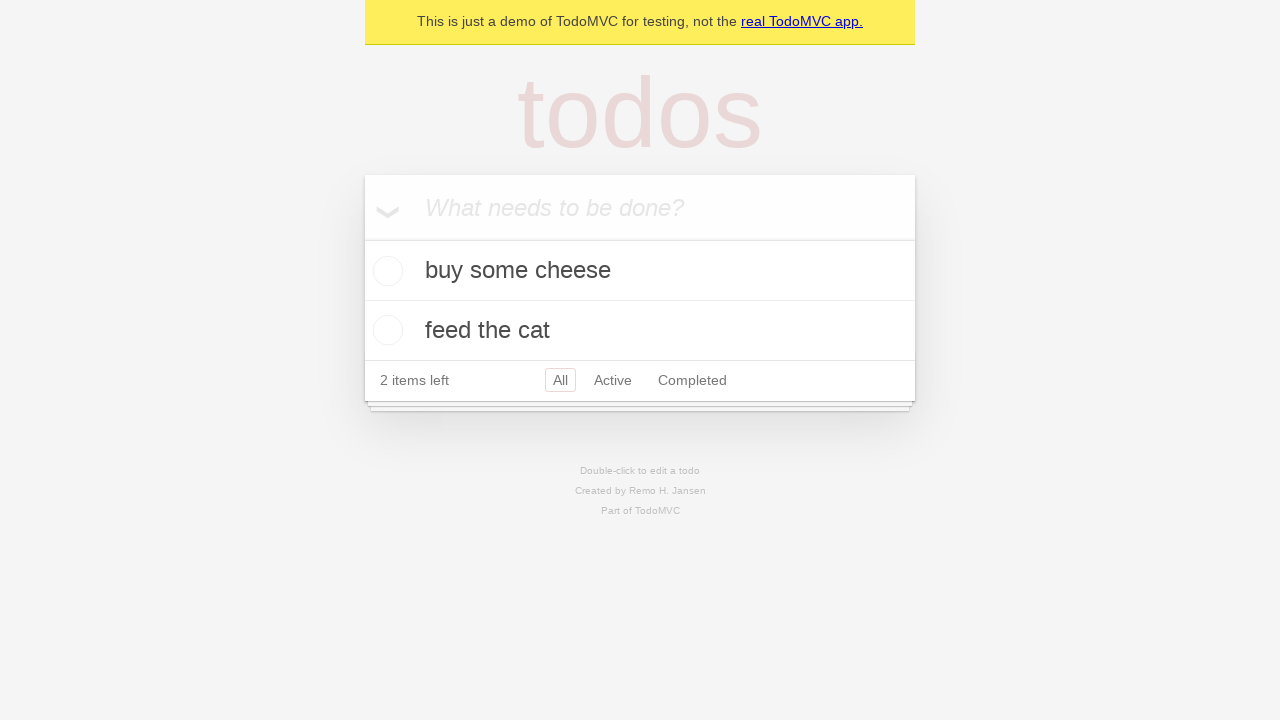

Filled todo input with 'book a doctors appointment' on internal:attr=[placeholder="What needs to be done?"i]
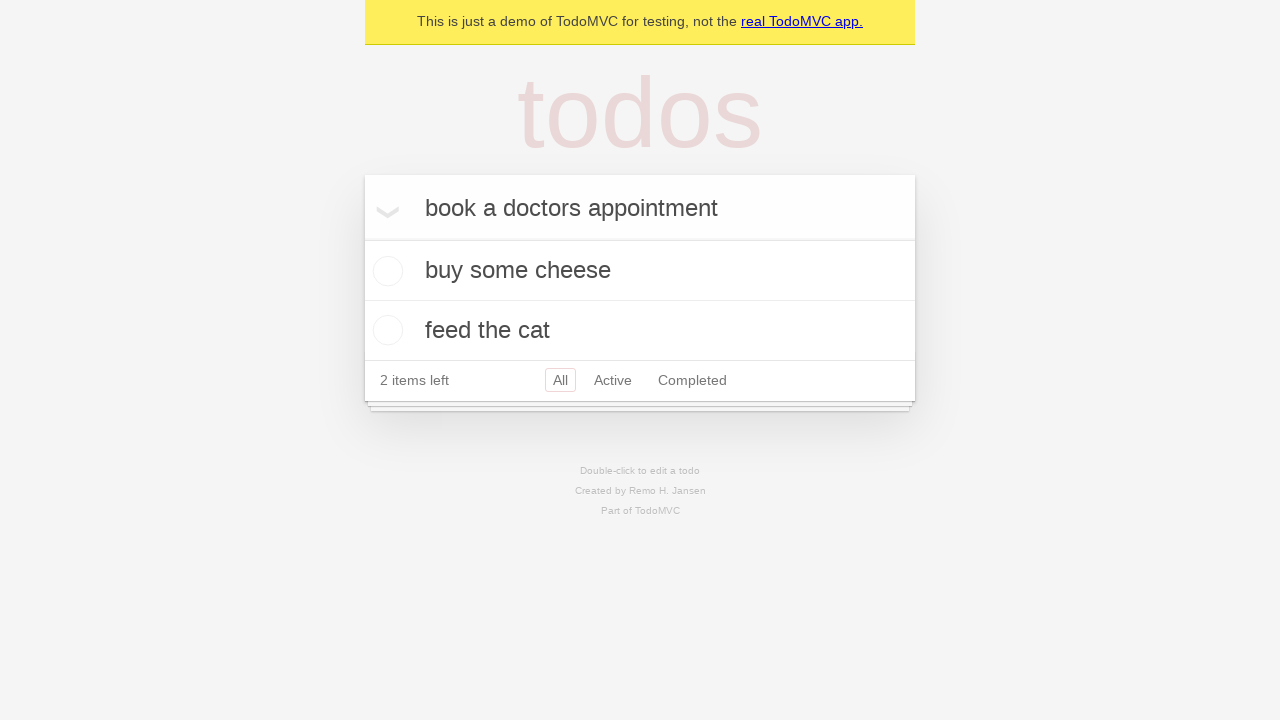

Pressed Enter to add third todo item on internal:attr=[placeholder="What needs to be done?"i]
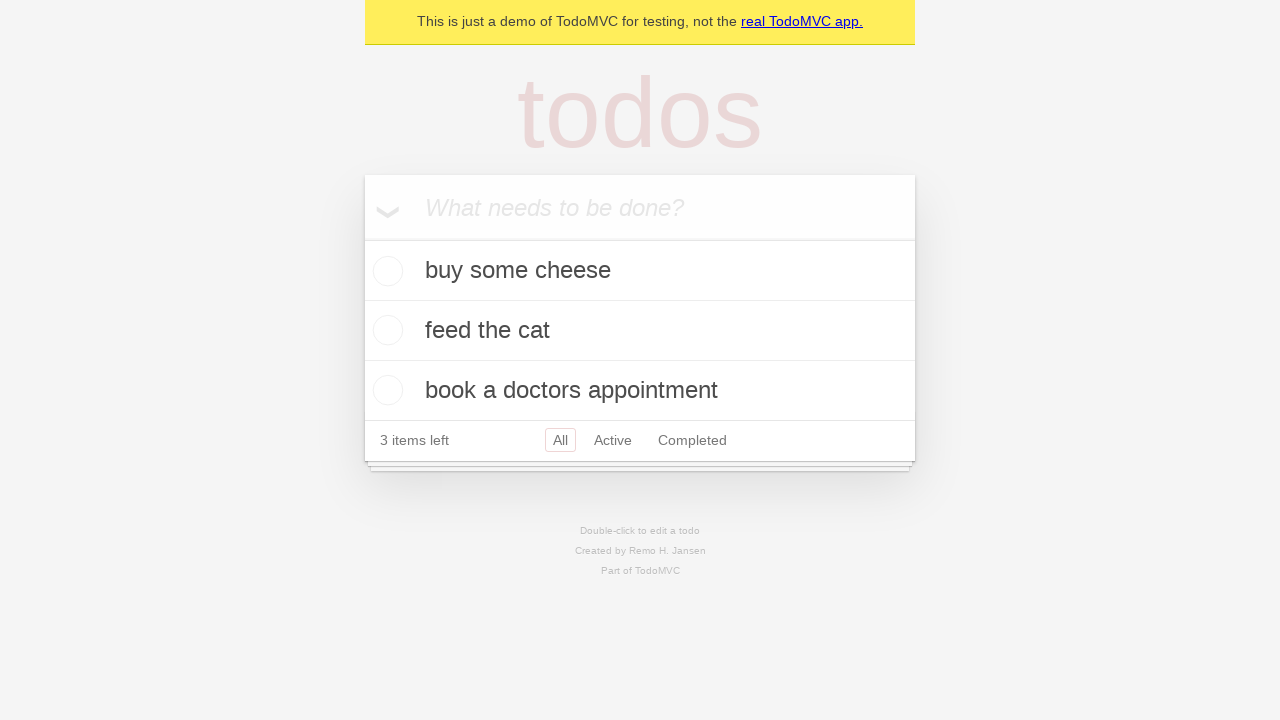

Verified all 3 todo items are present in the list
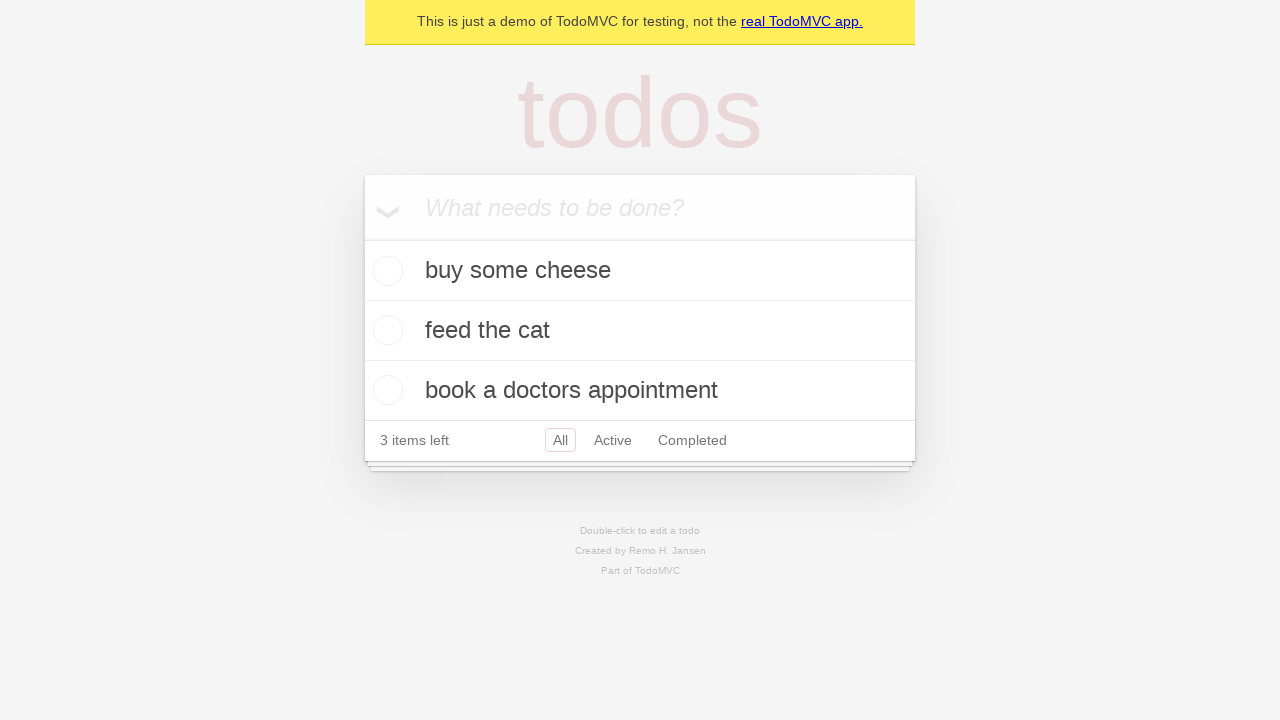

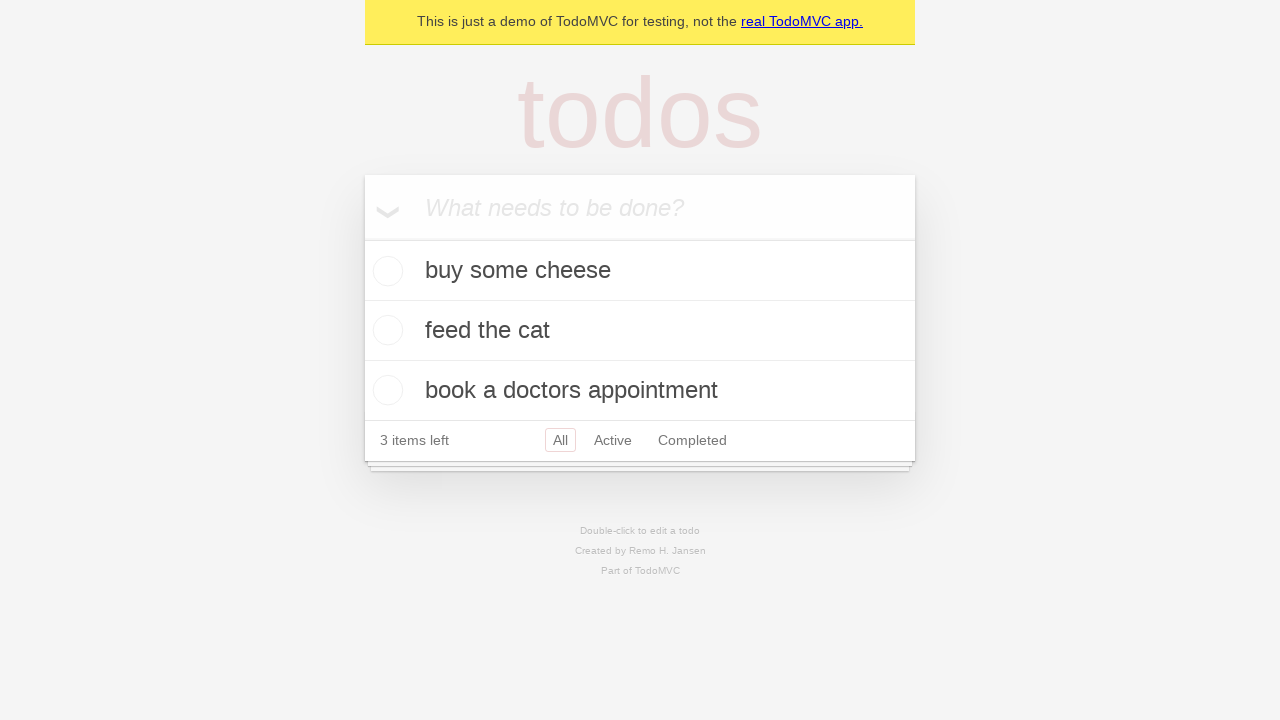